Tests the Impressive radio button selection and verifies the selection message is displayed

Starting URL: https://demoqa.com/elements

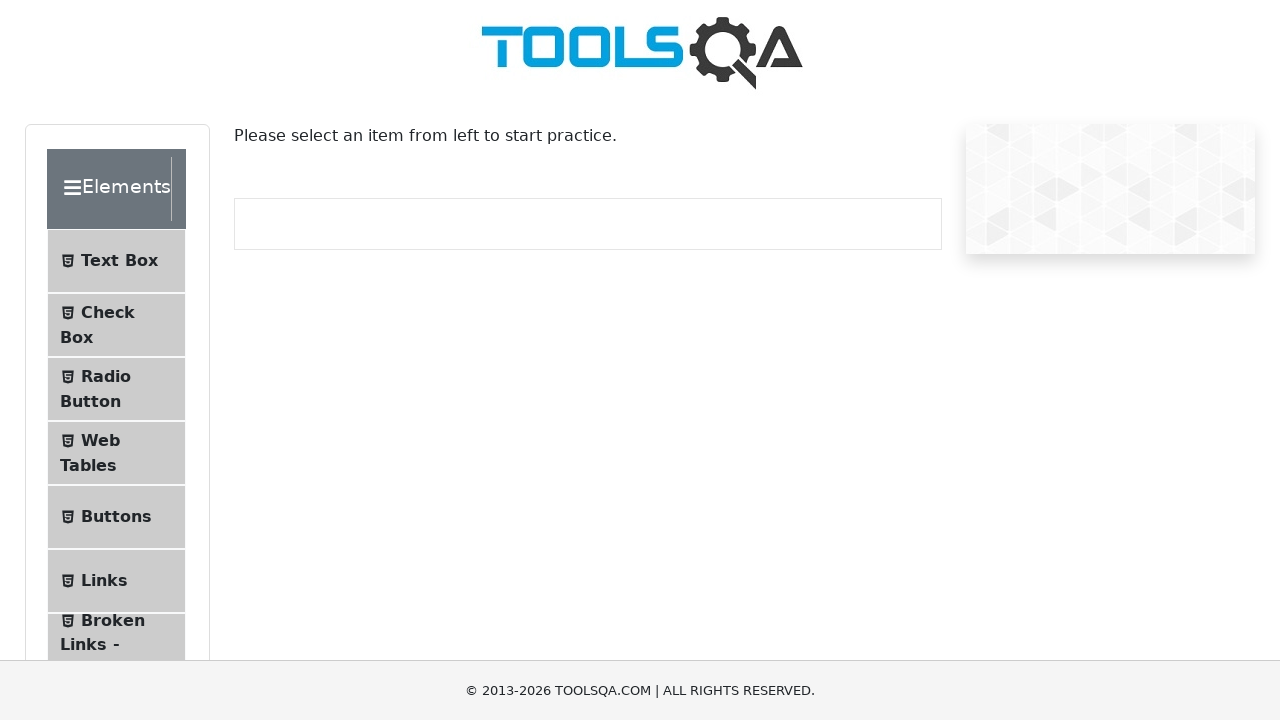

Clicked on Radio Button menu item at (116, 389) on #item-2
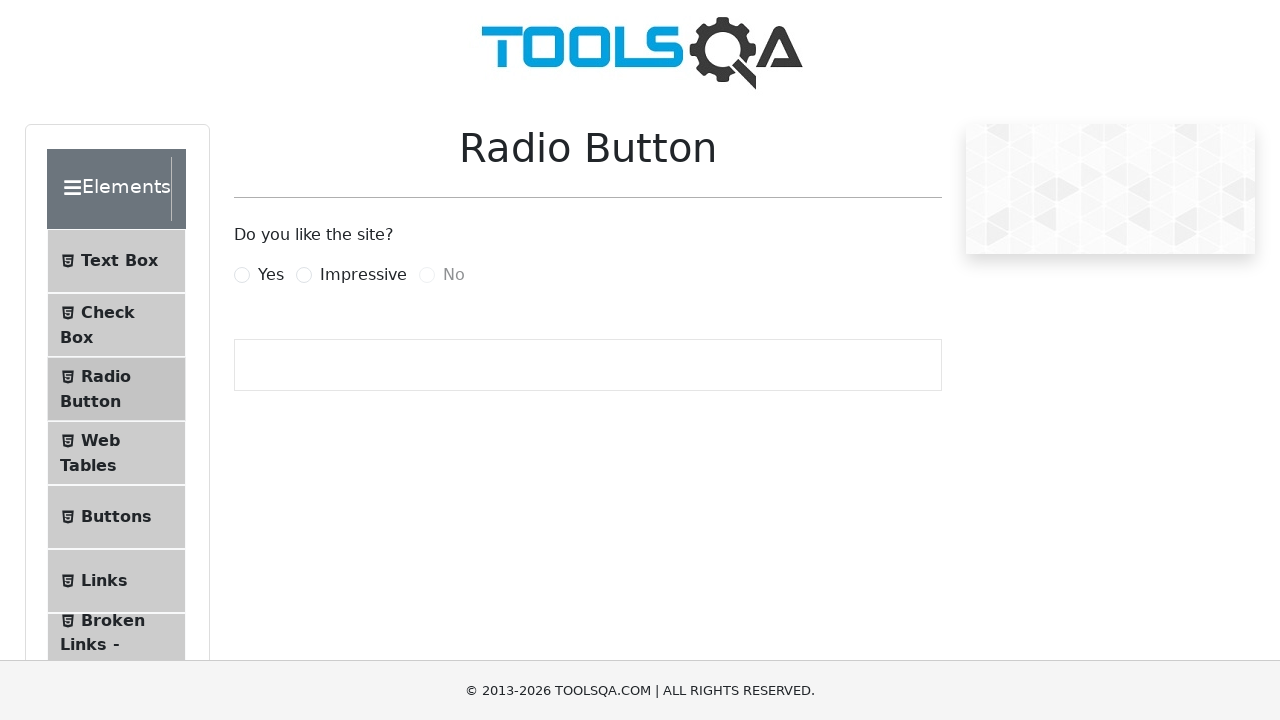

Selected Impressive radio button at (363, 275) on [for=impressiveRadio]
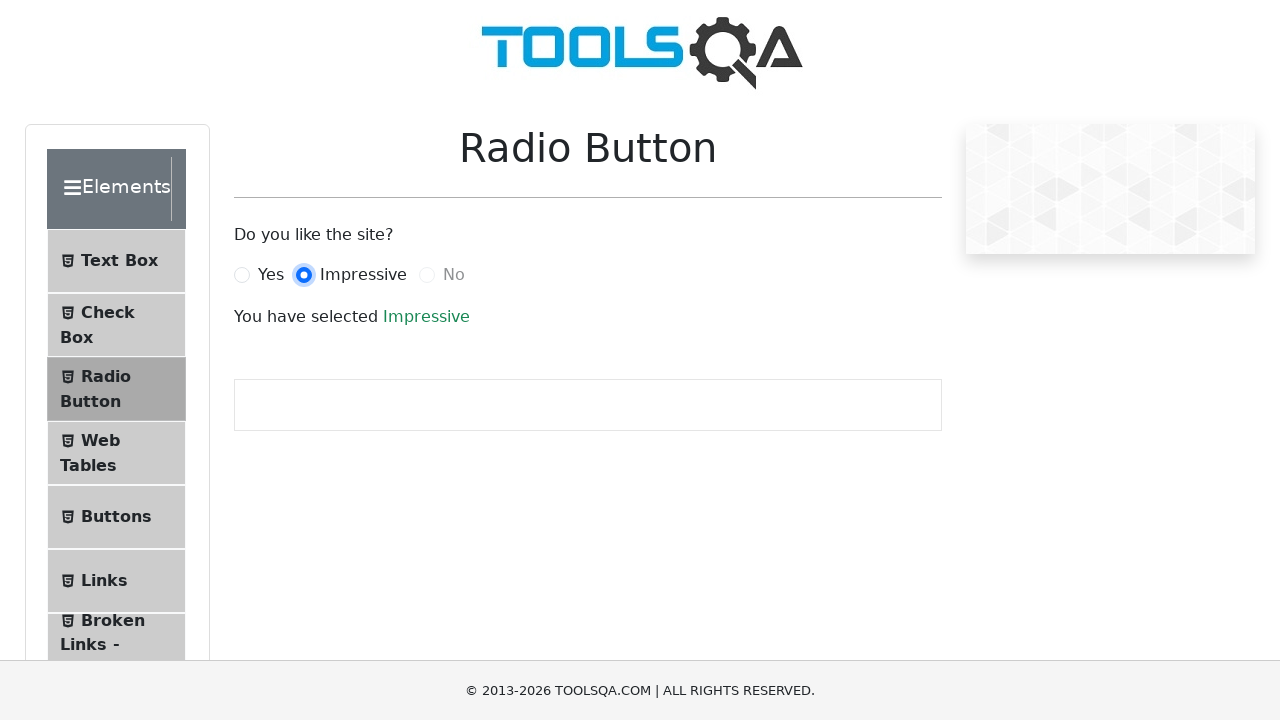

Verified 'You have selected Impressive' message is displayed
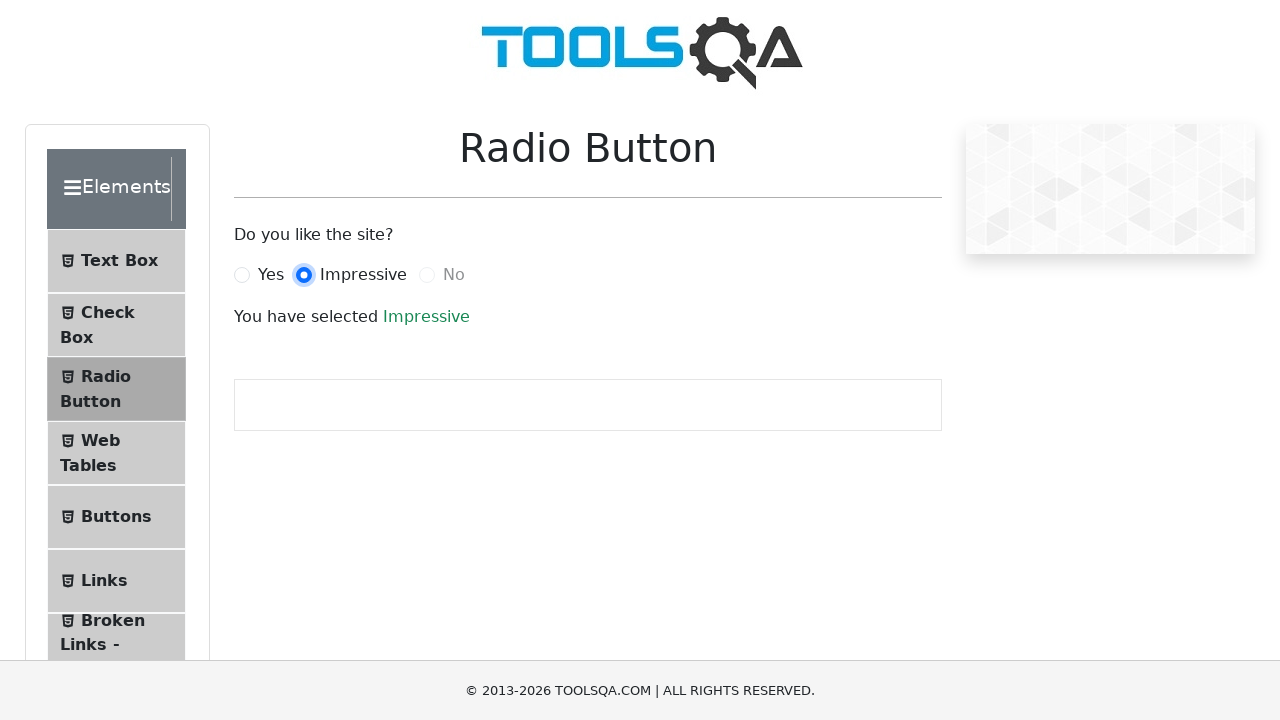

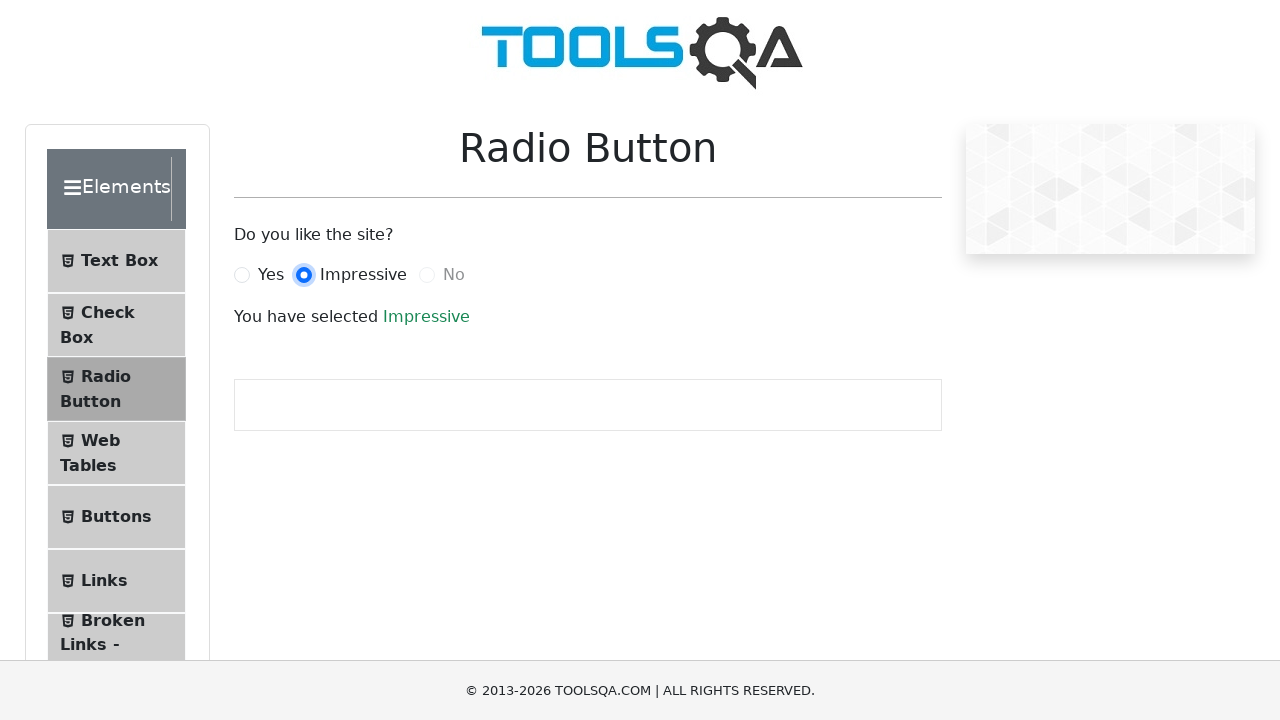